Tests un-marking items as complete by unchecking their toggle checkboxes

Starting URL: https://demo.playwright.dev/todomvc

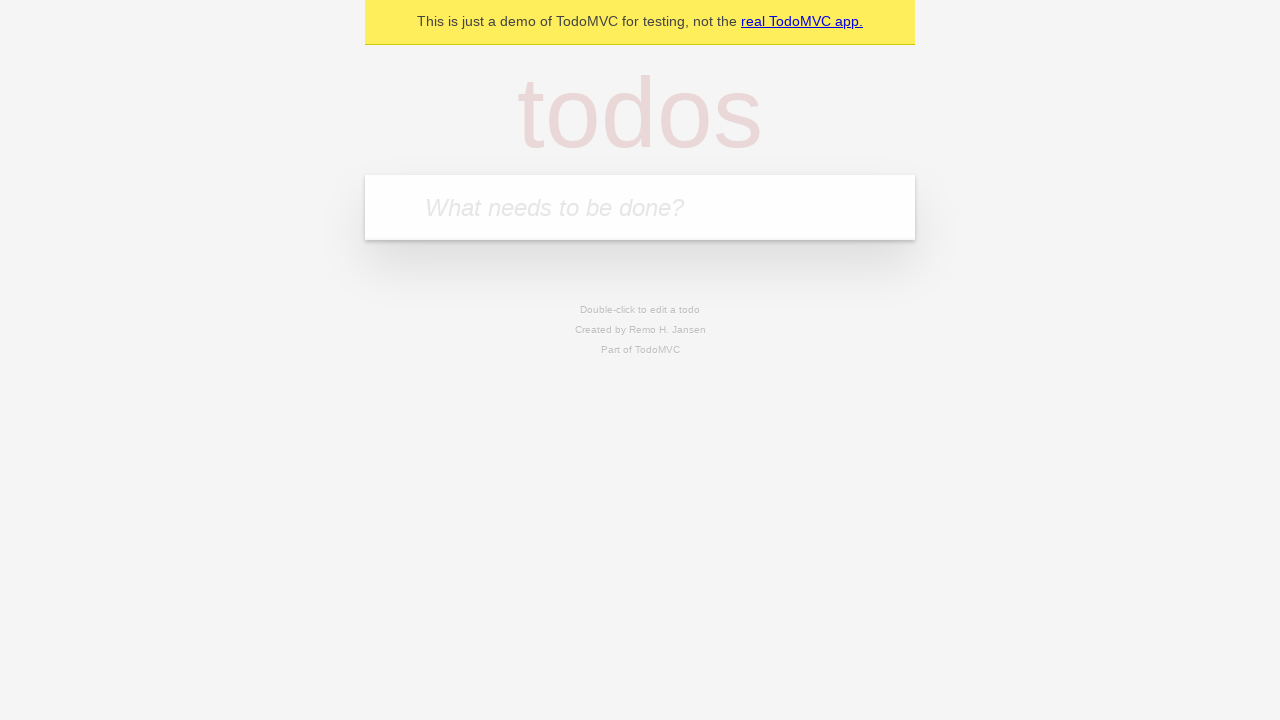

Filled new todo input with 'buy some cheese' on .new-todo
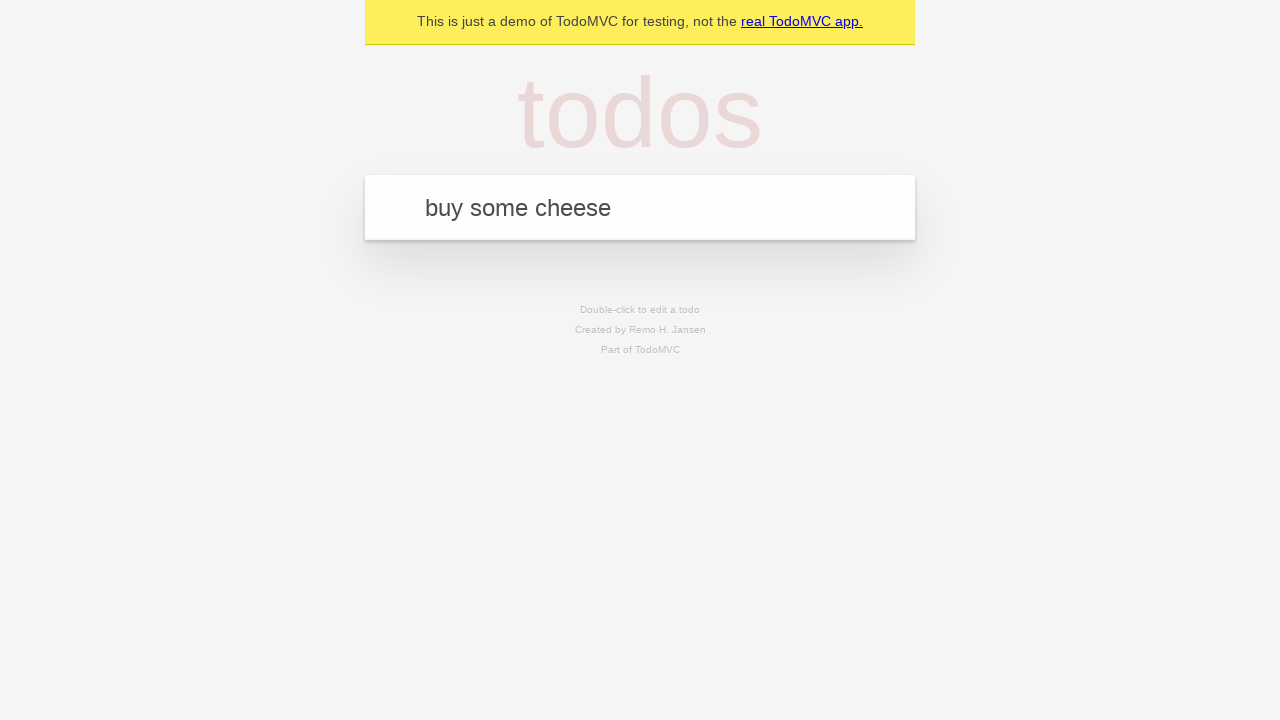

Pressed Enter to create first todo item on .new-todo
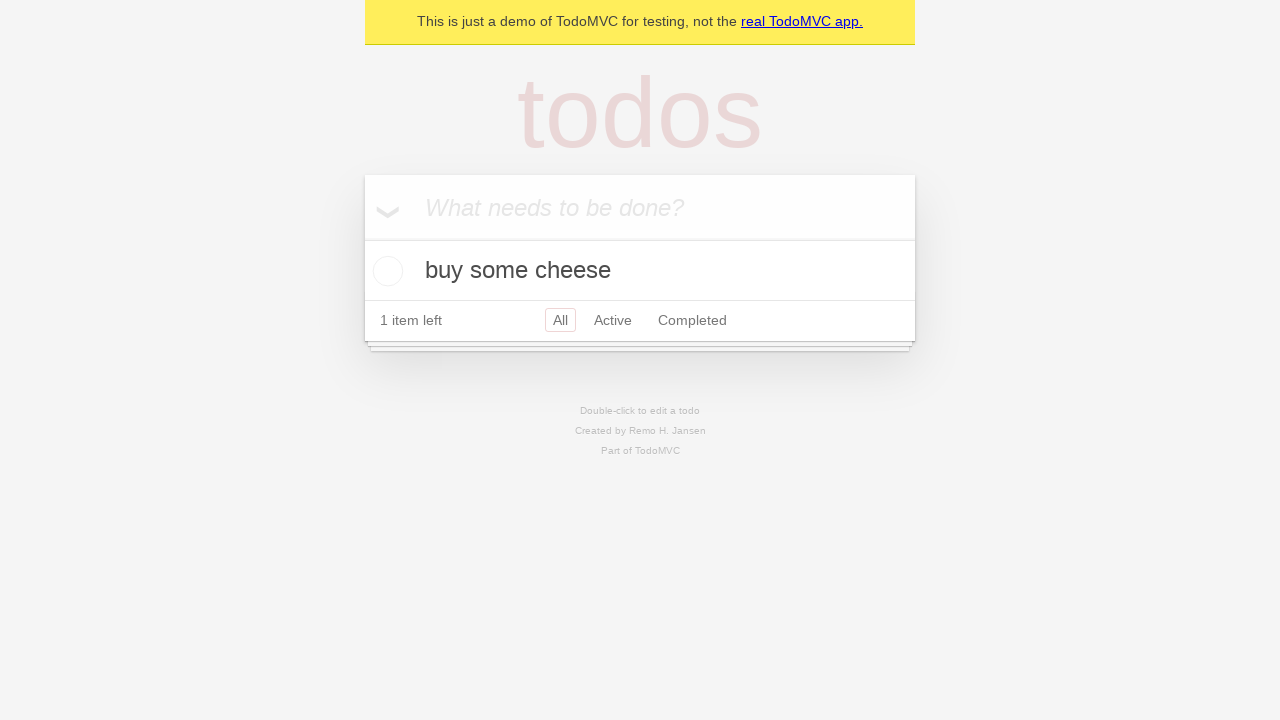

Filled new todo input with 'feed the cat' on .new-todo
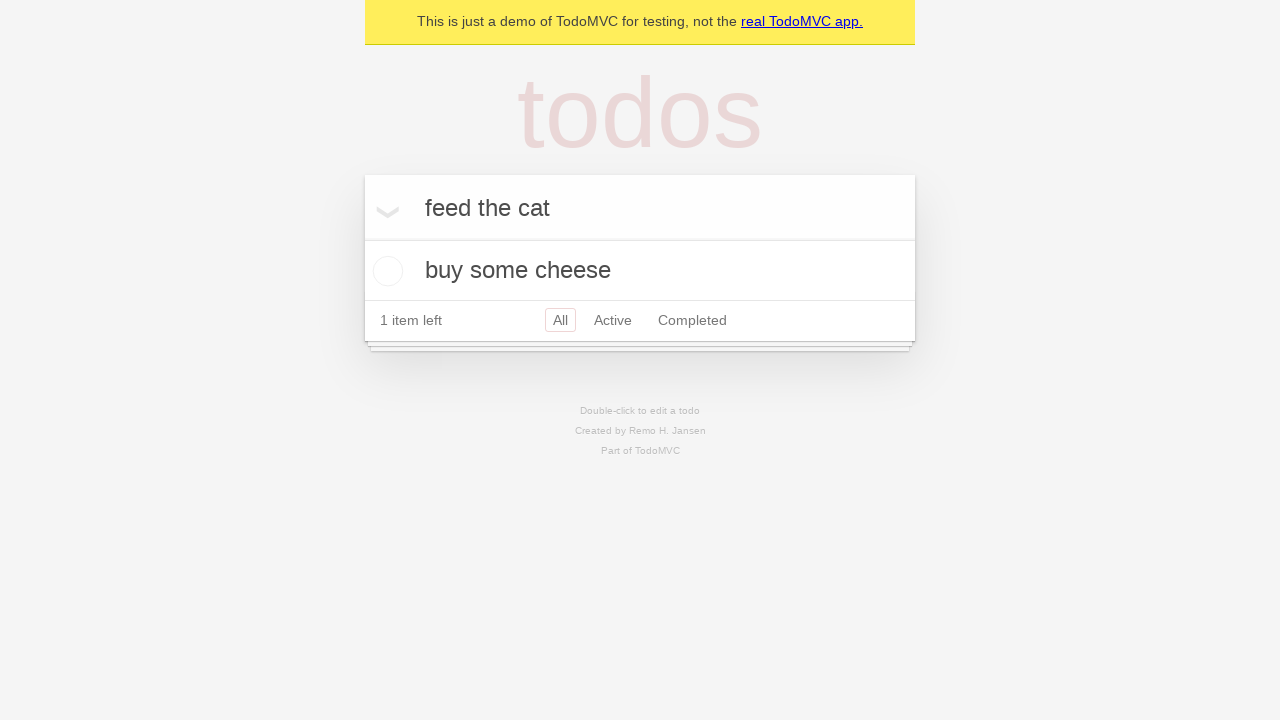

Pressed Enter to create second todo item on .new-todo
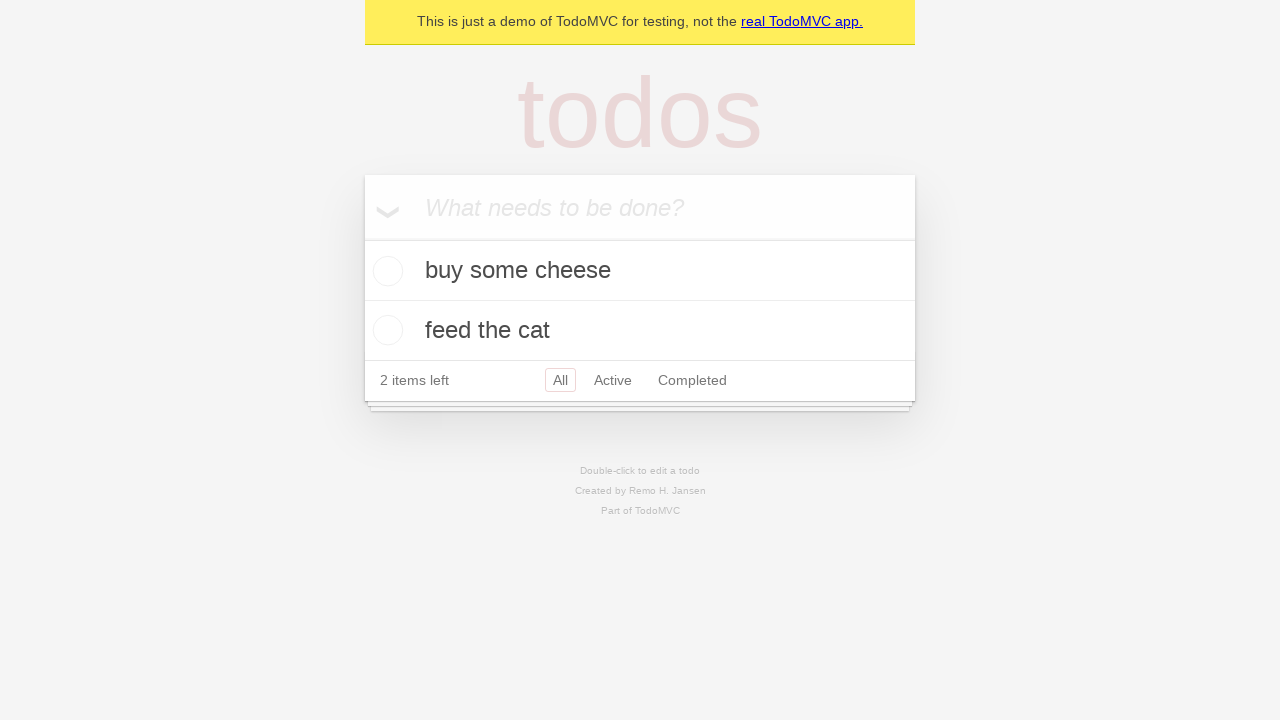

Checked toggle checkbox for first todo item to mark as complete at (385, 271) on .todo-list li >> nth=0 >> .toggle
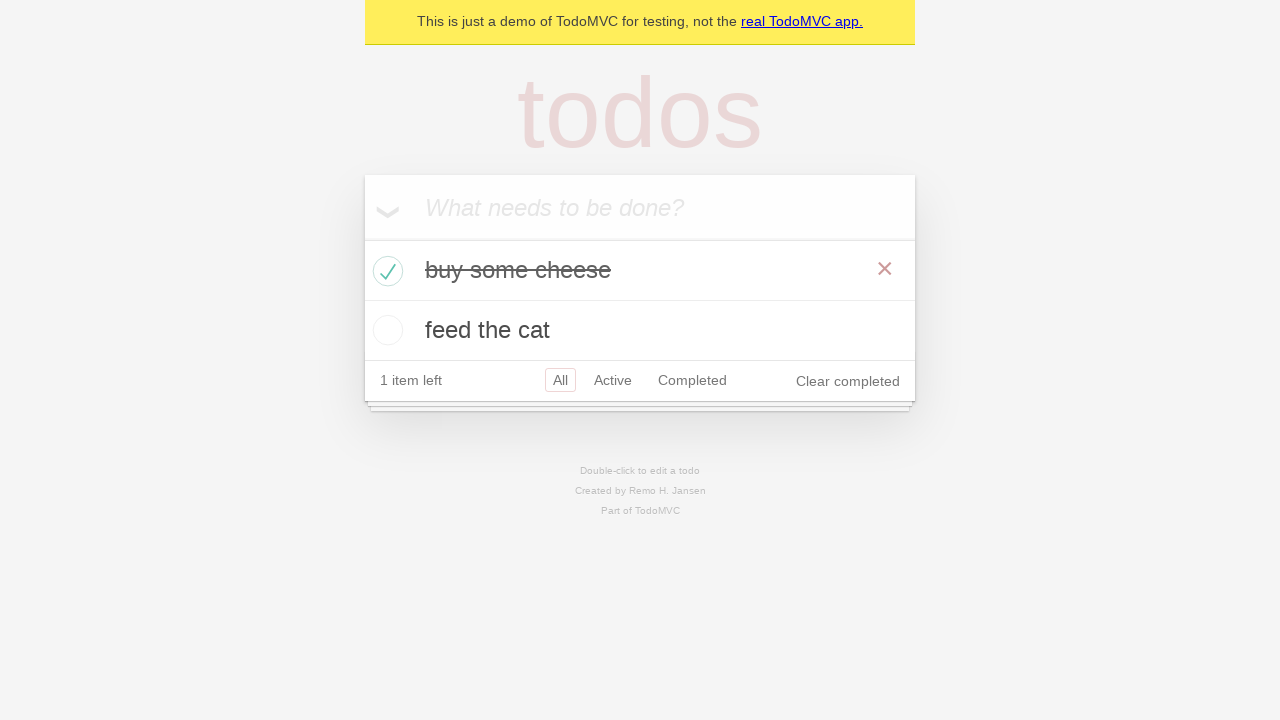

Unchecked toggle checkbox for first todo item to un-mark as complete at (385, 271) on .todo-list li >> nth=0 >> .toggle
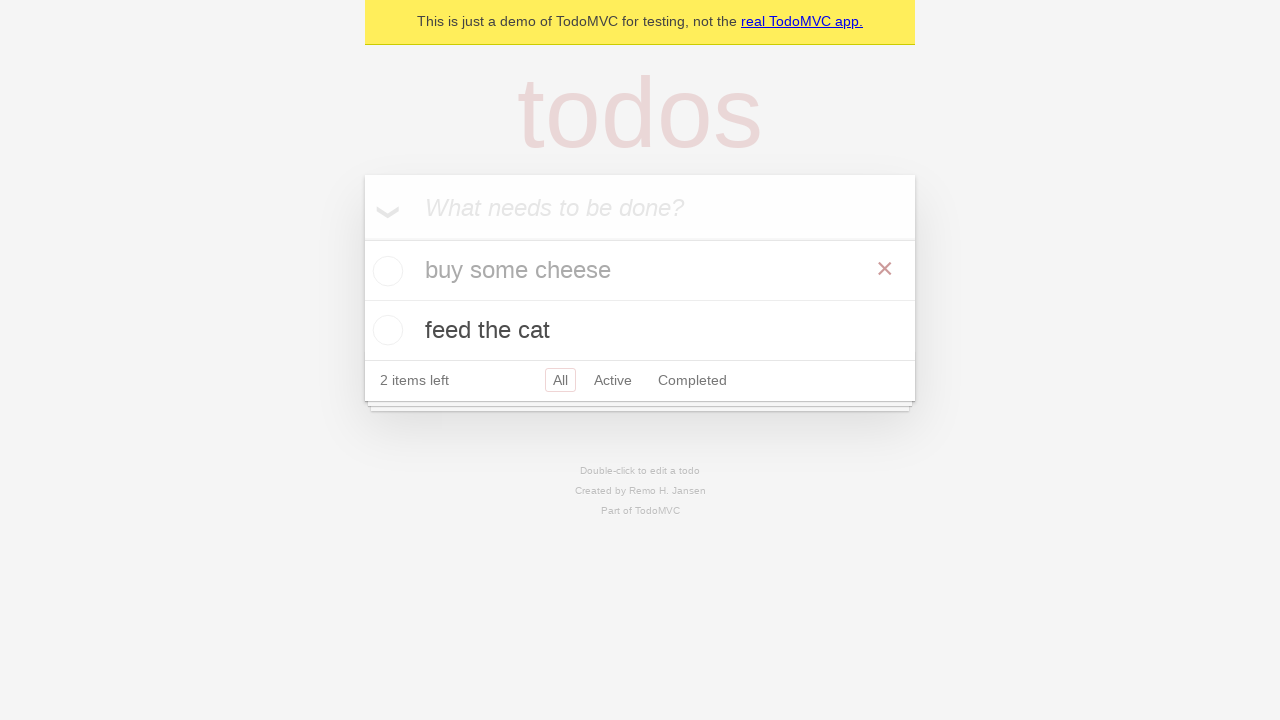

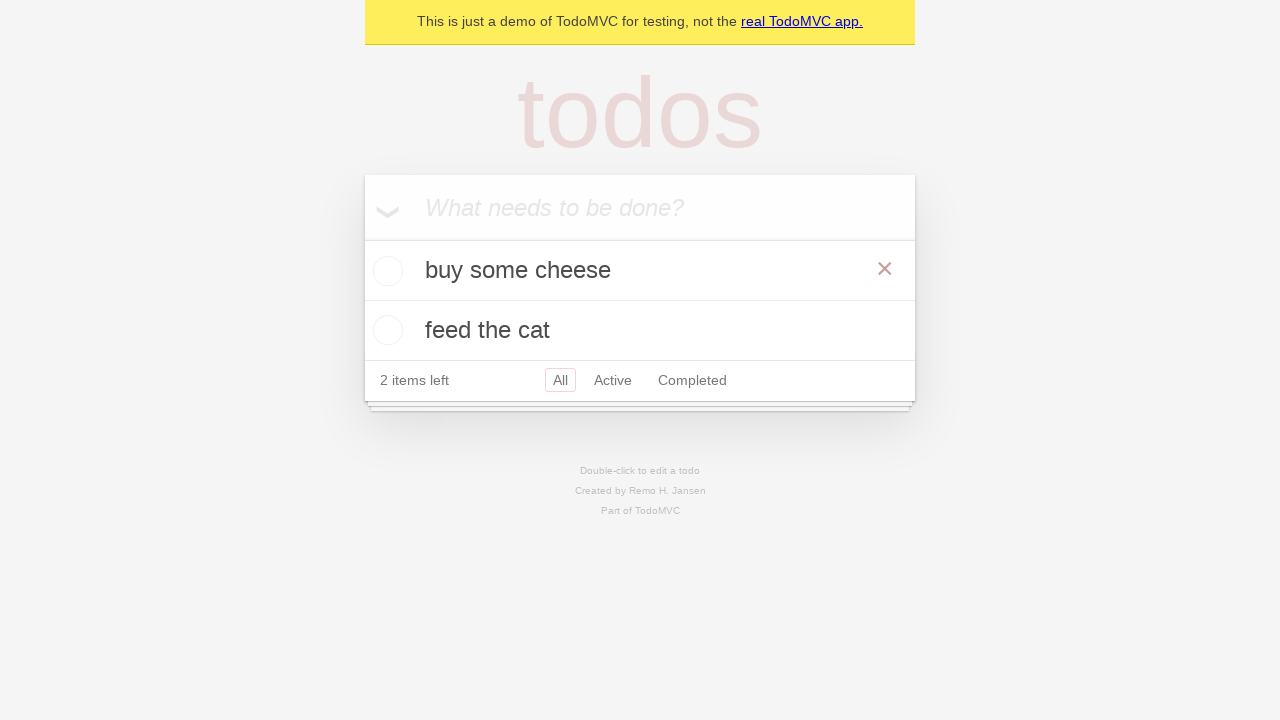